Navigates to a contact page and executes JavaScript to modify the page styling - changing form backgrounds to green and link colors to red.

Starting URL: https://www.testifyltd.com/contact

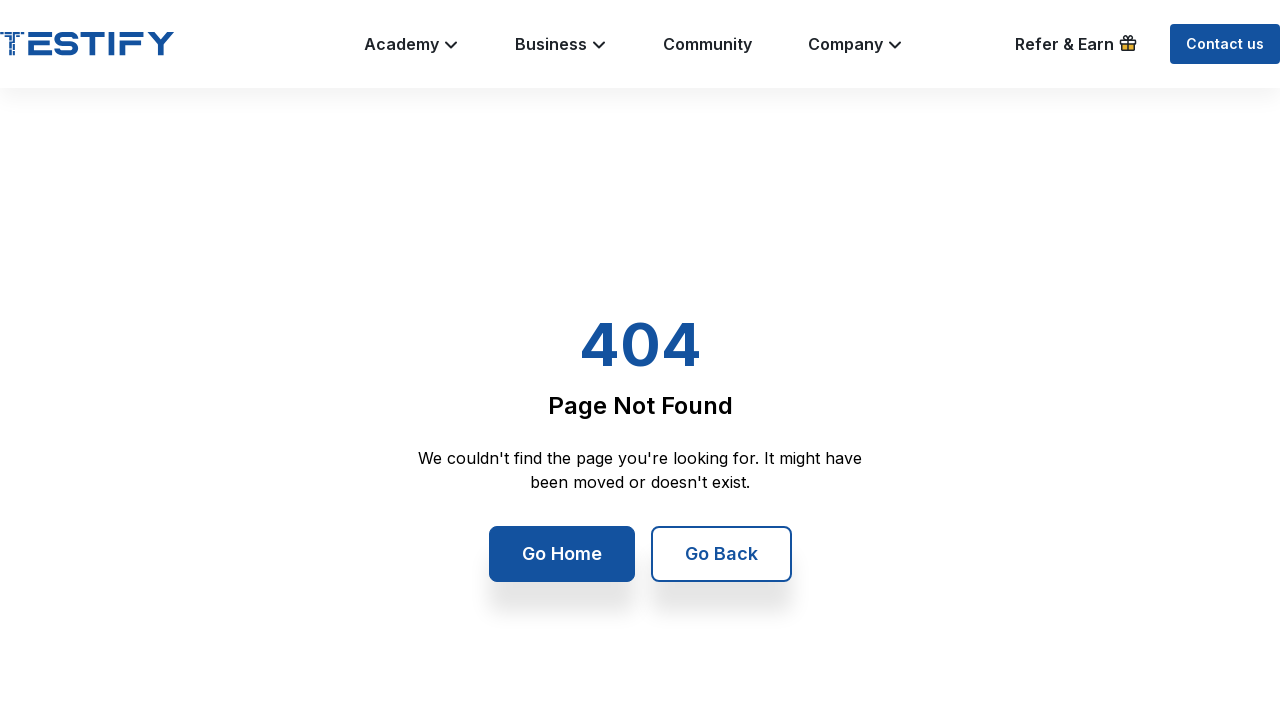

Navigated to contact page at https://www.testifyltd.com/contact
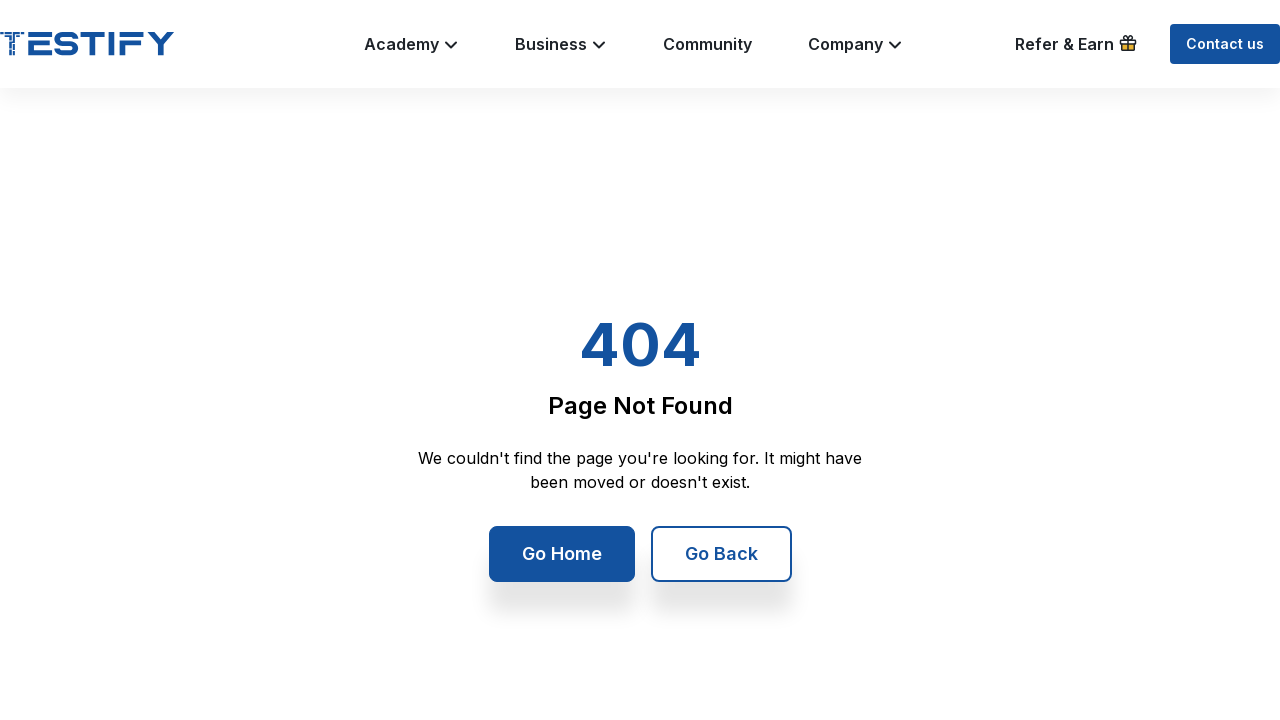

Executed JavaScript to change all form backgrounds to green
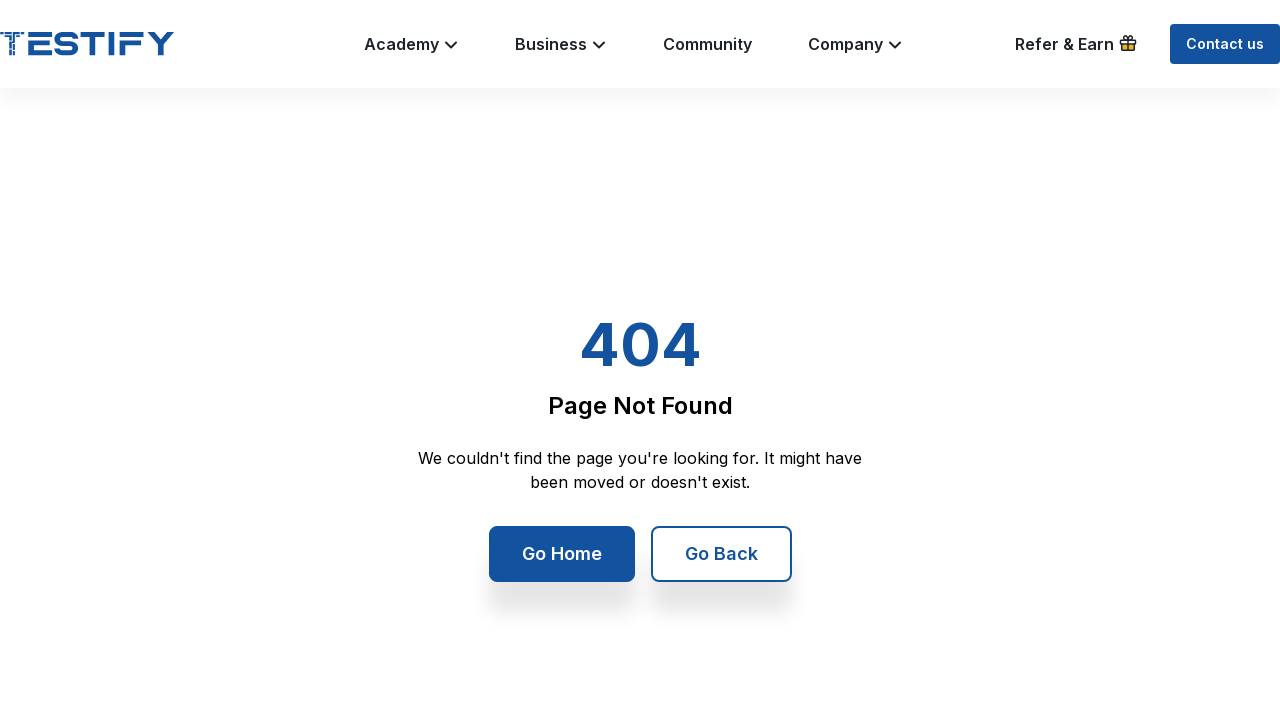

Executed JavaScript to change all link colors to red
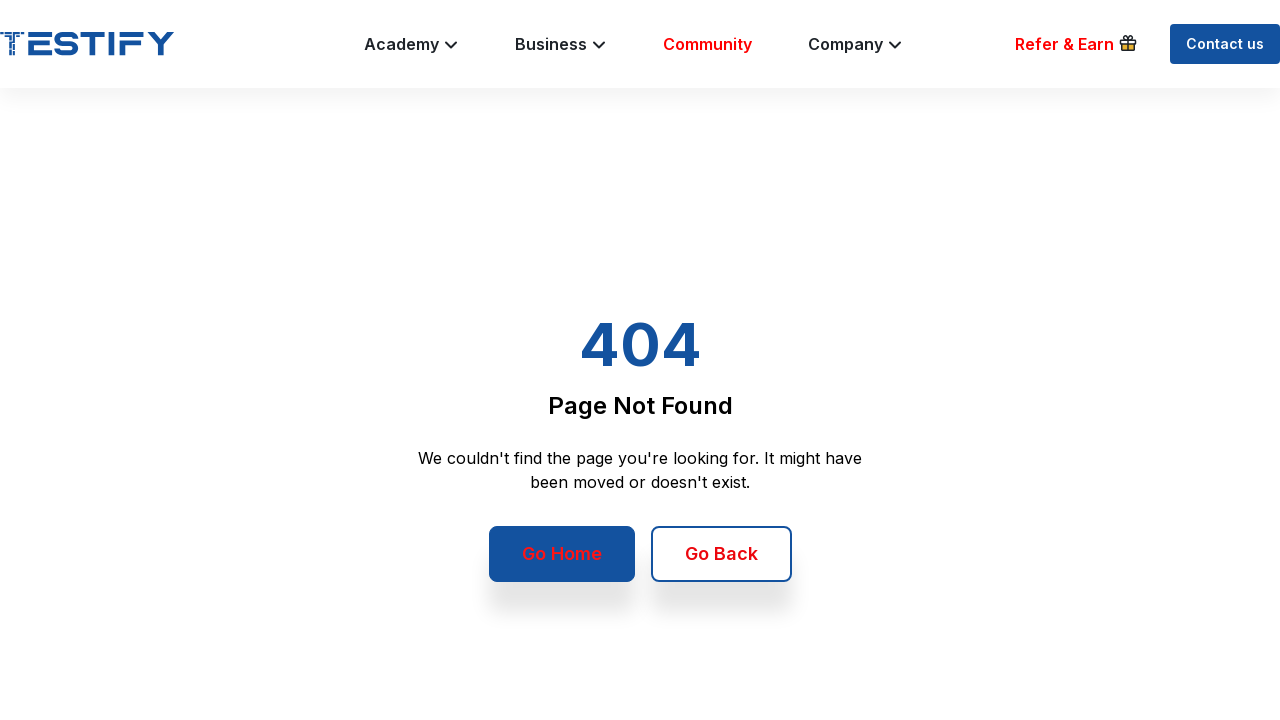

Waited 1000ms for visual changes to be applied
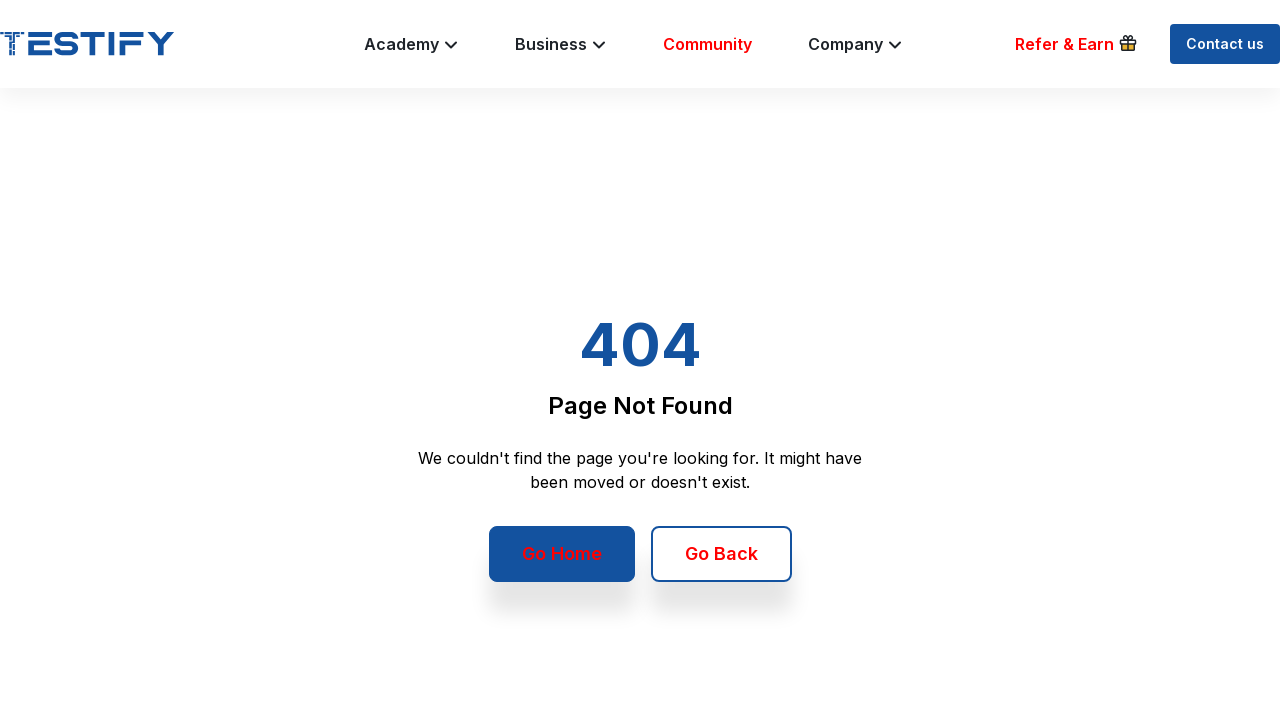

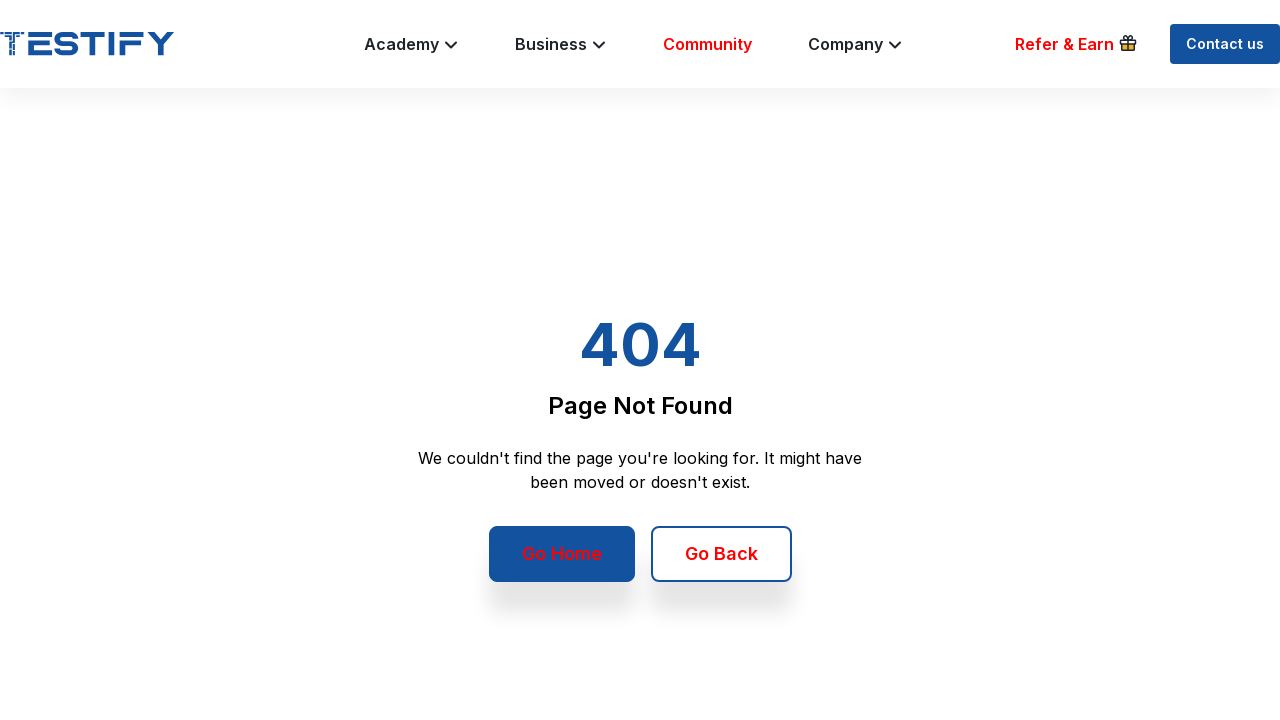